Tests dropdown selection functionality on a demo form by selecting values from both single-select and multi-select dropdown menus

Starting URL: https://demoqa.com/select-menu

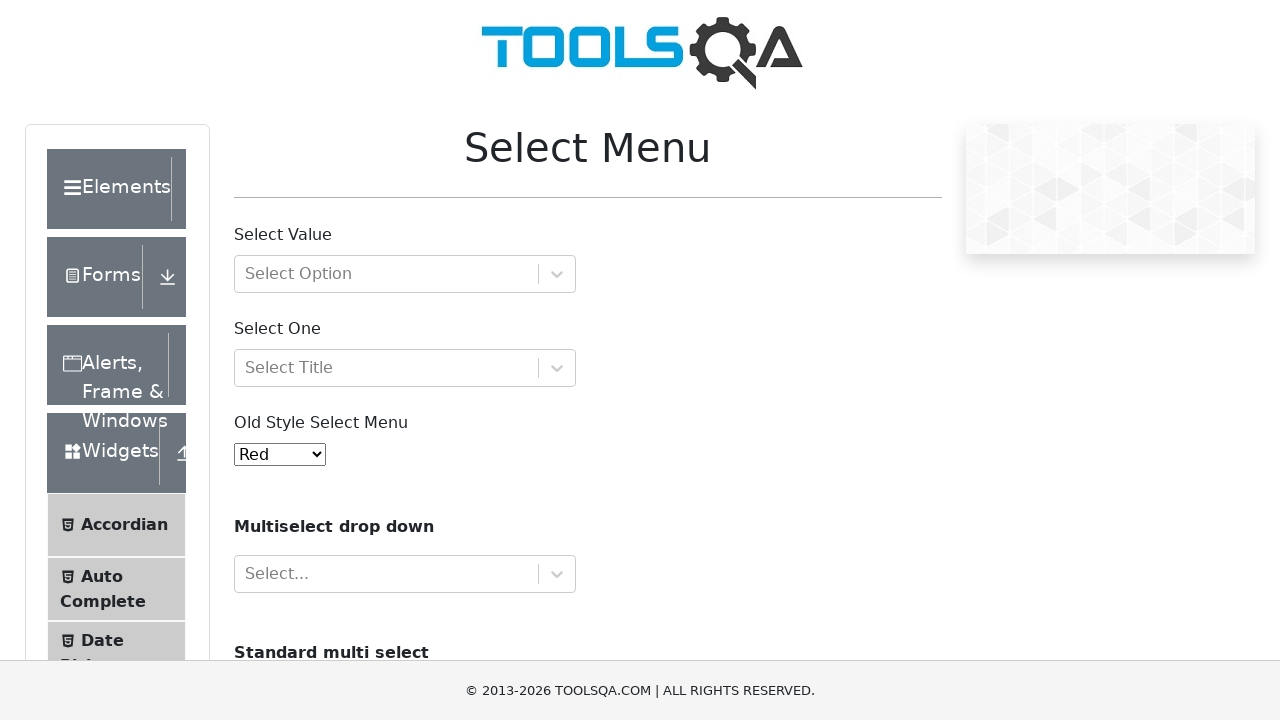

Scrolled down 500 pixels to make dropdowns visible
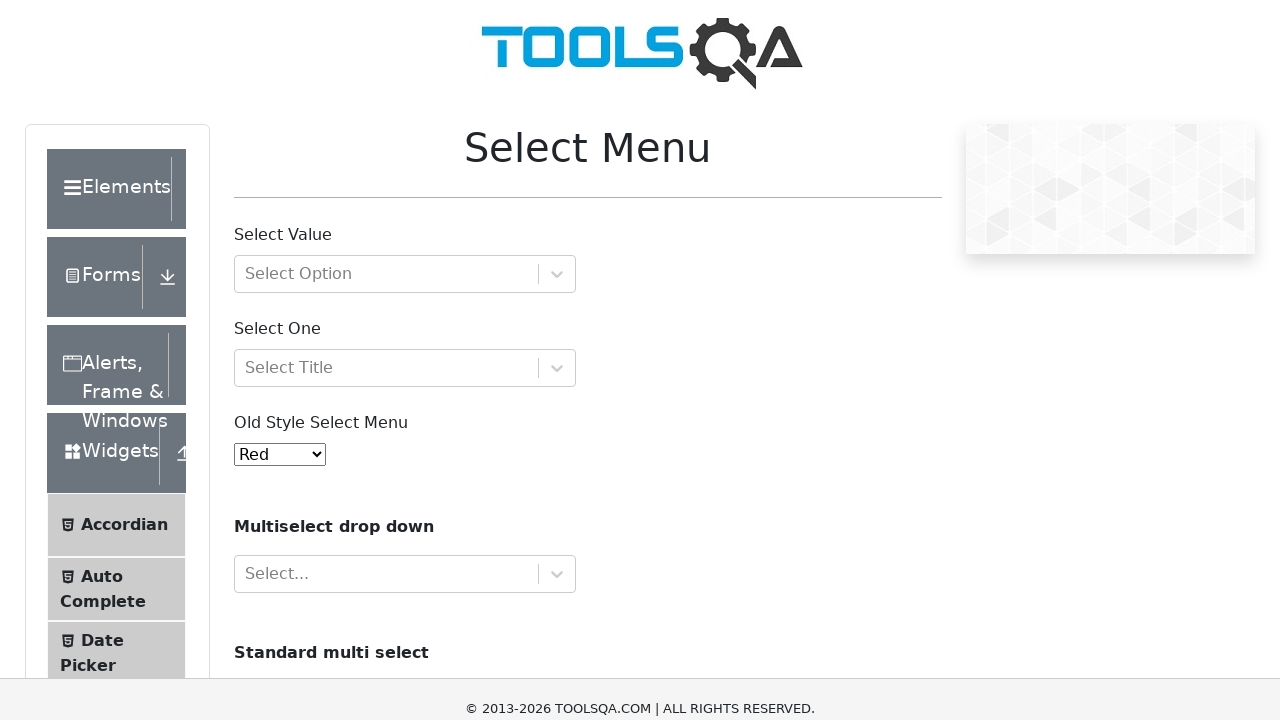

Selected value '4' from single-select dropdown on select[id^='oldSelectMenu']
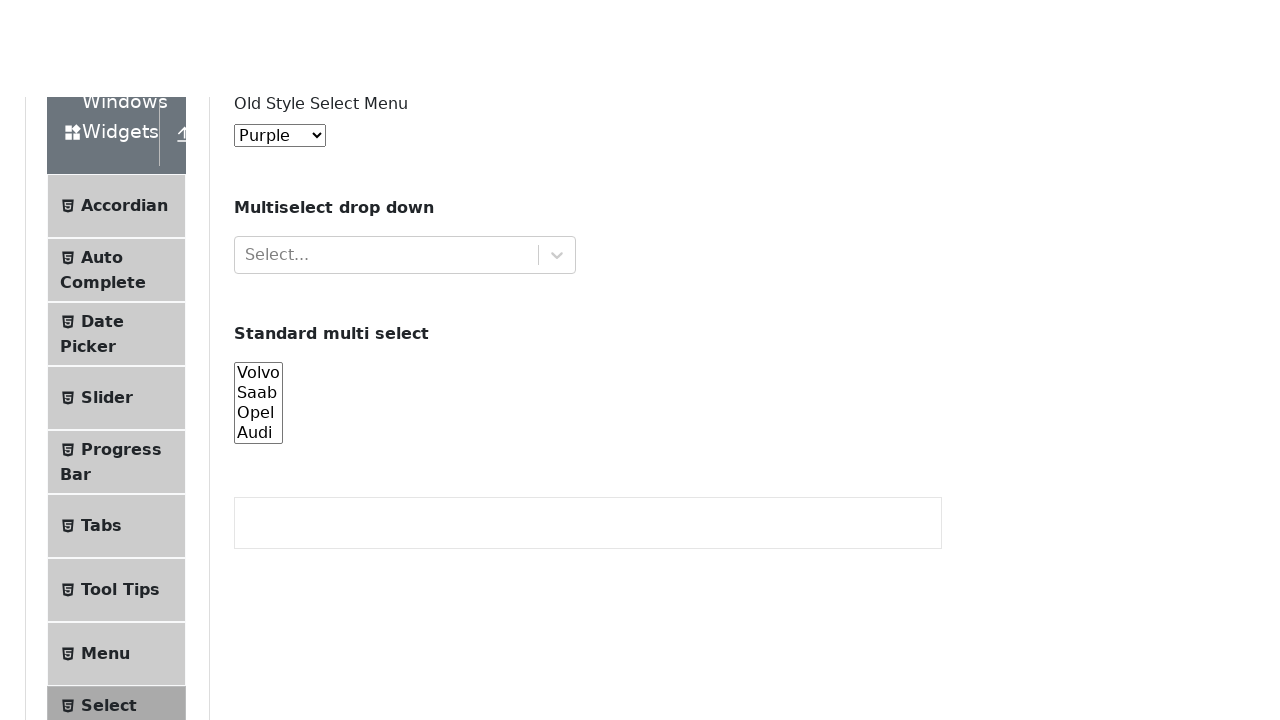

Selected 'Indigo' from single-select dropdown on select[id^='oldSelectMenu']
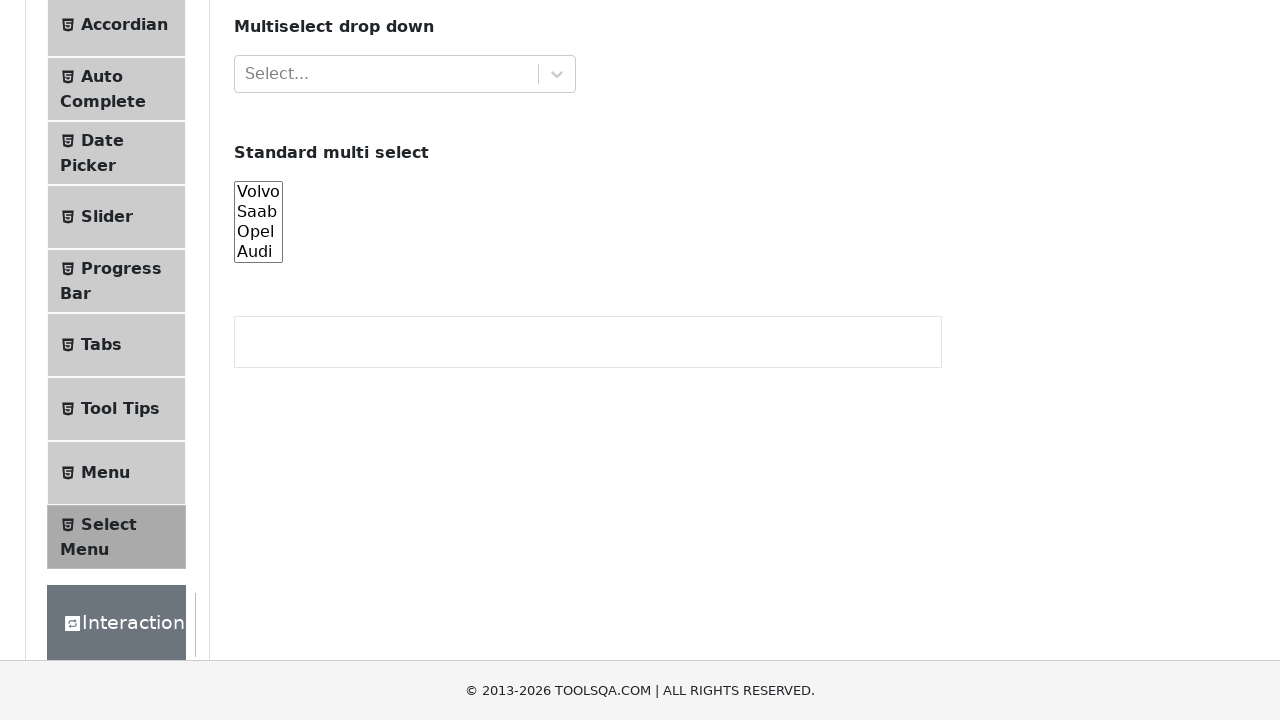

Selected 'audi' from multi-select dropdown on select[id^='cars']
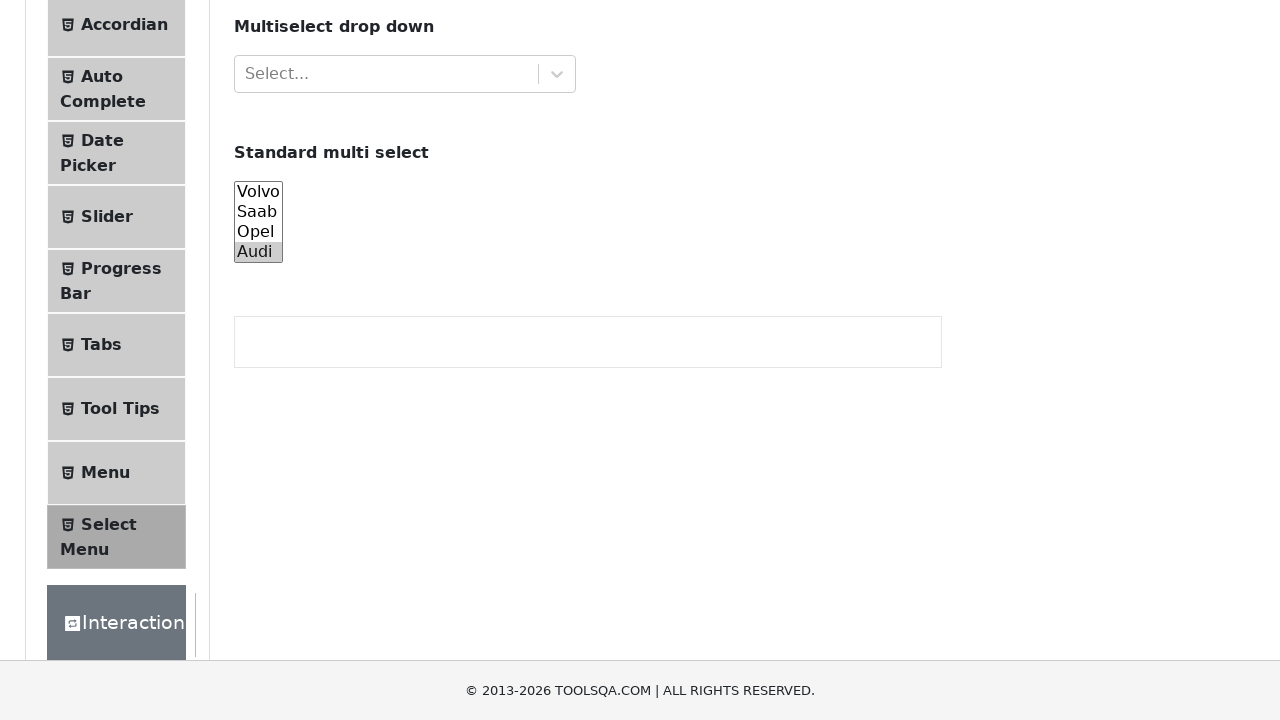

Selected 'Saab' from multi-select dropdown on select[id^='cars']
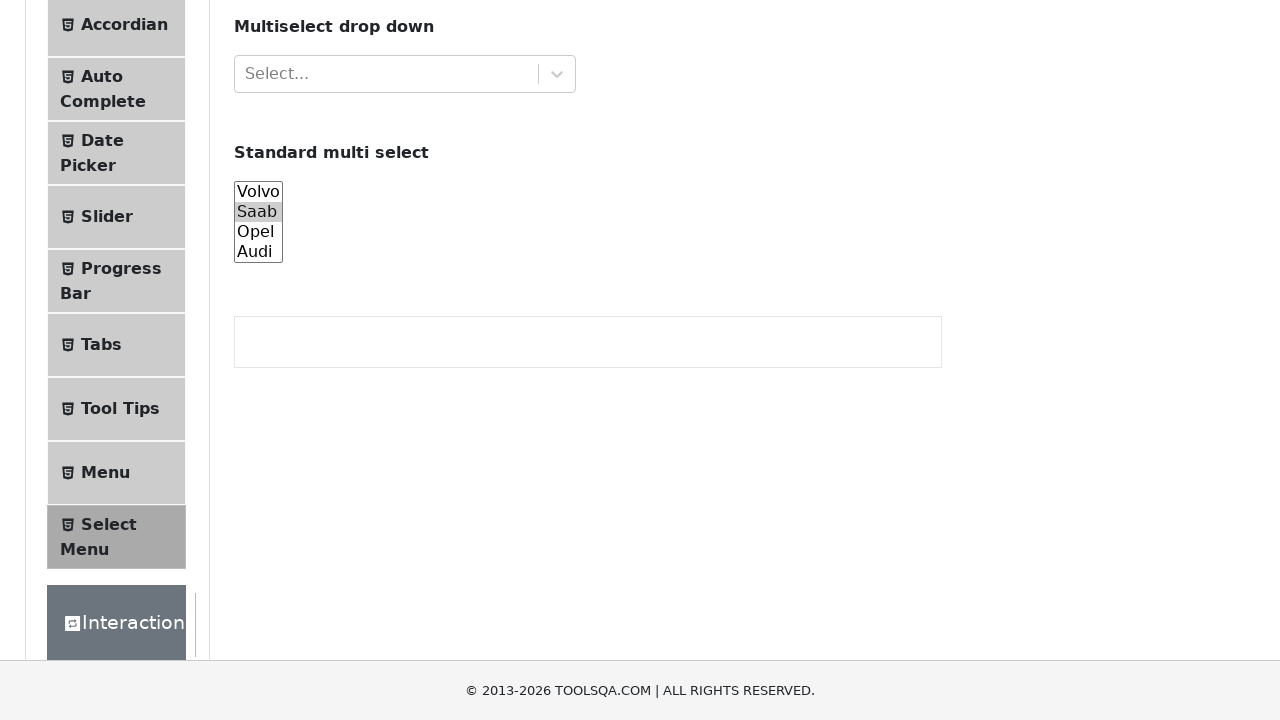

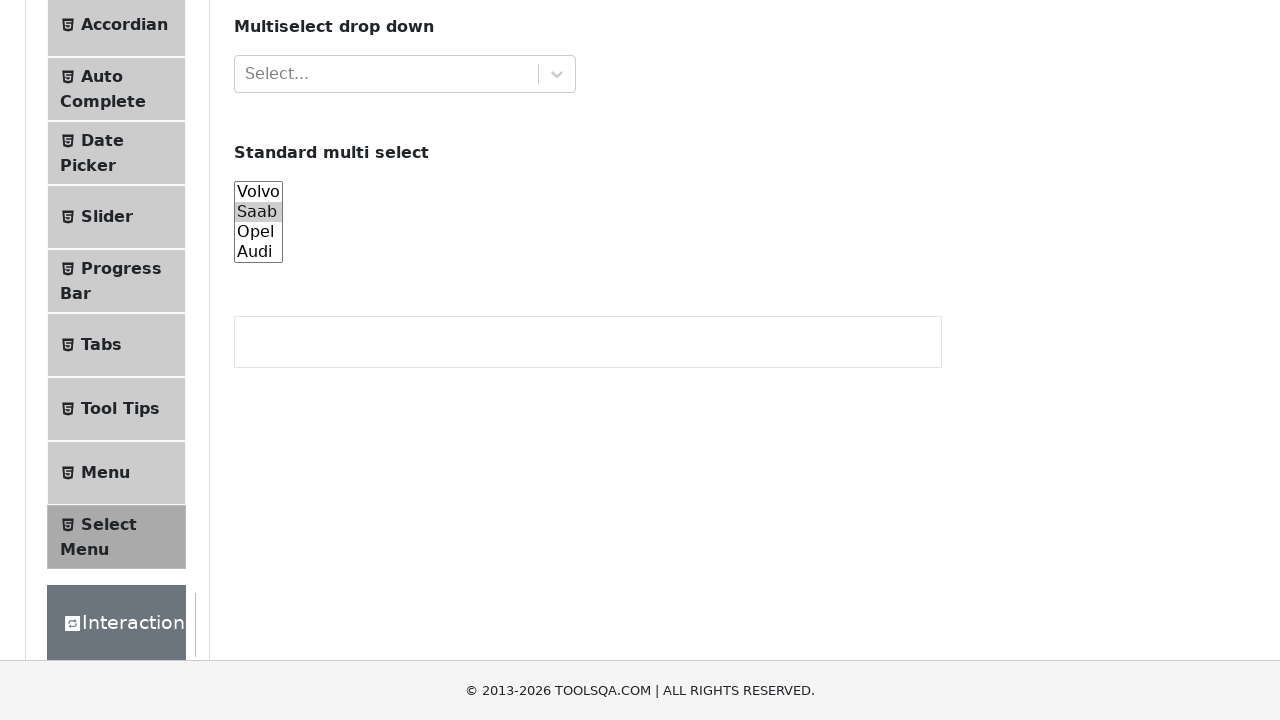